Tests dynamic loading page 2 using explicit wait, clicks start button and waits up to 10 seconds for finish element to appear

Starting URL: http://the-internet.herokuapp.com/dynamic_loading/2

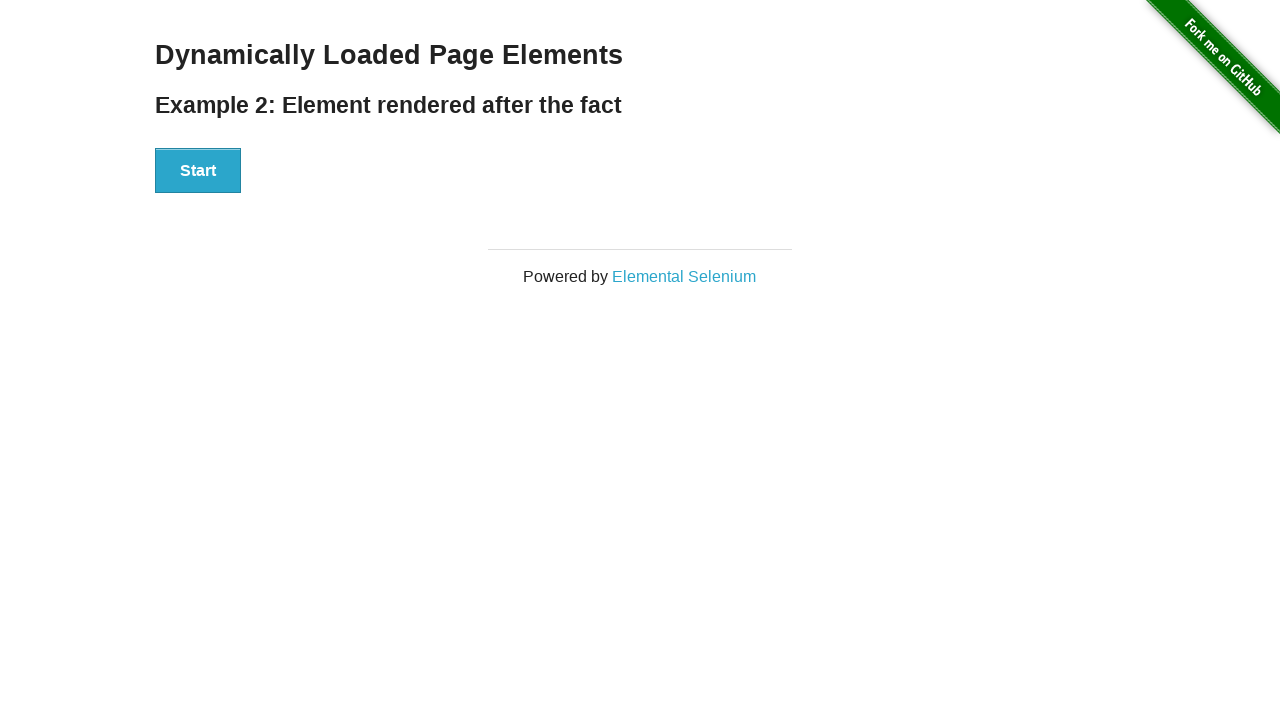

Clicked the Start button on dynamic loading page 2 at (198, 171) on #start button
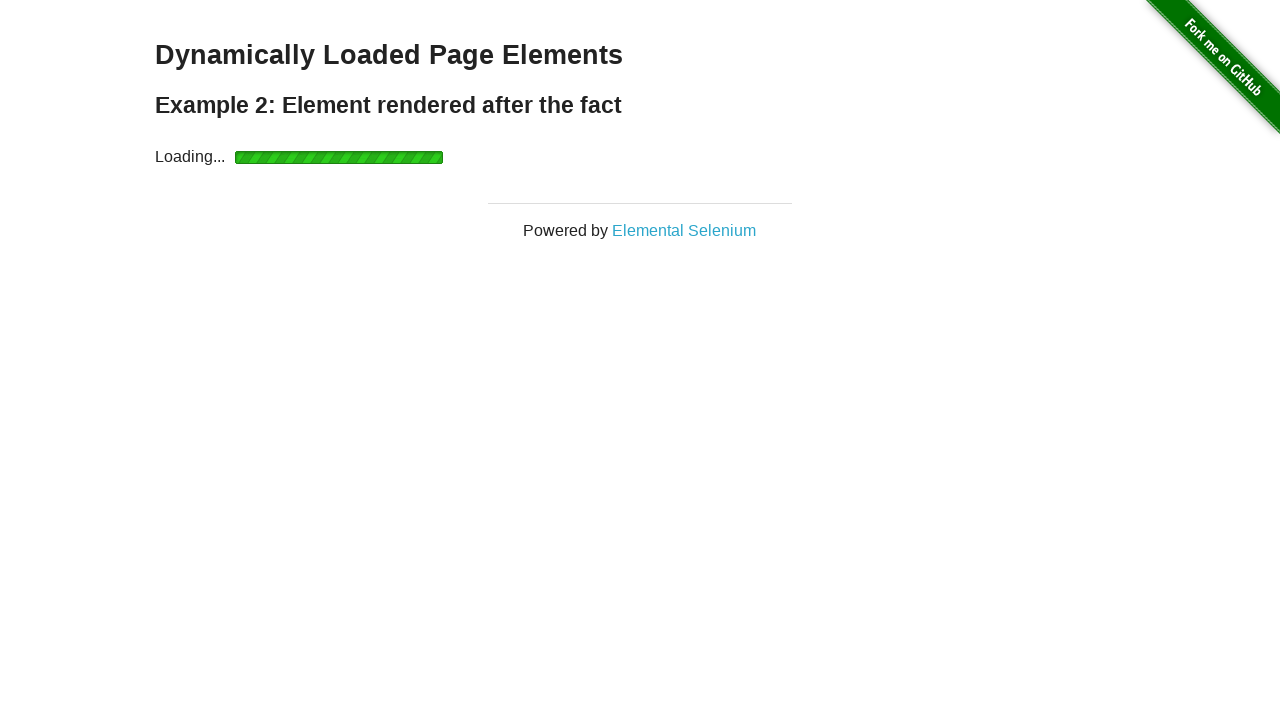

Waited up to 10 seconds for finish element to appear
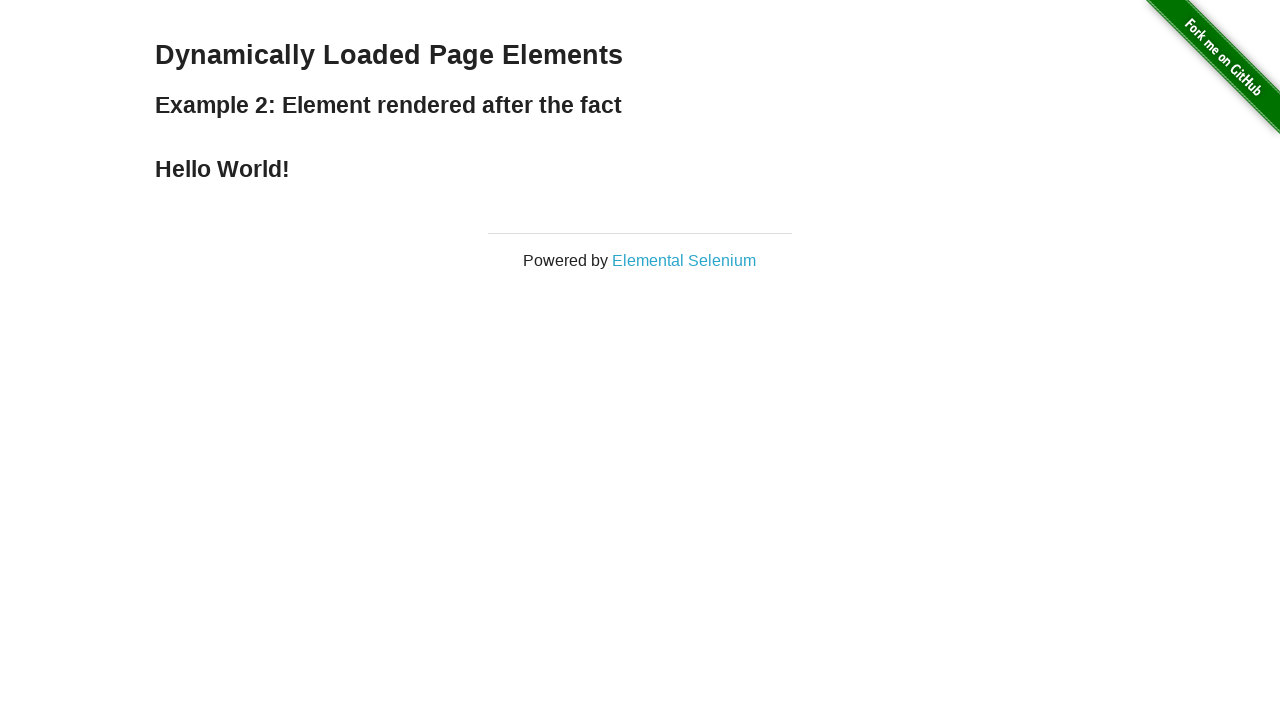

Verified finish element contains 'Hello World!' text
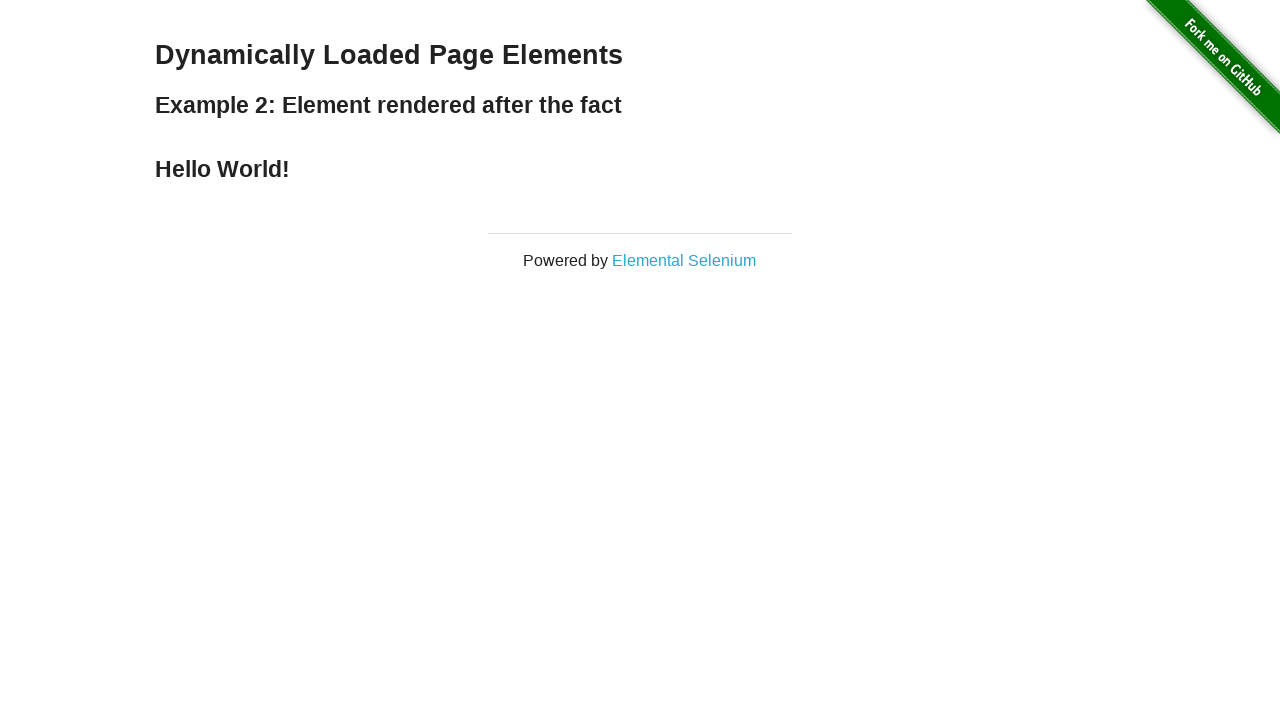

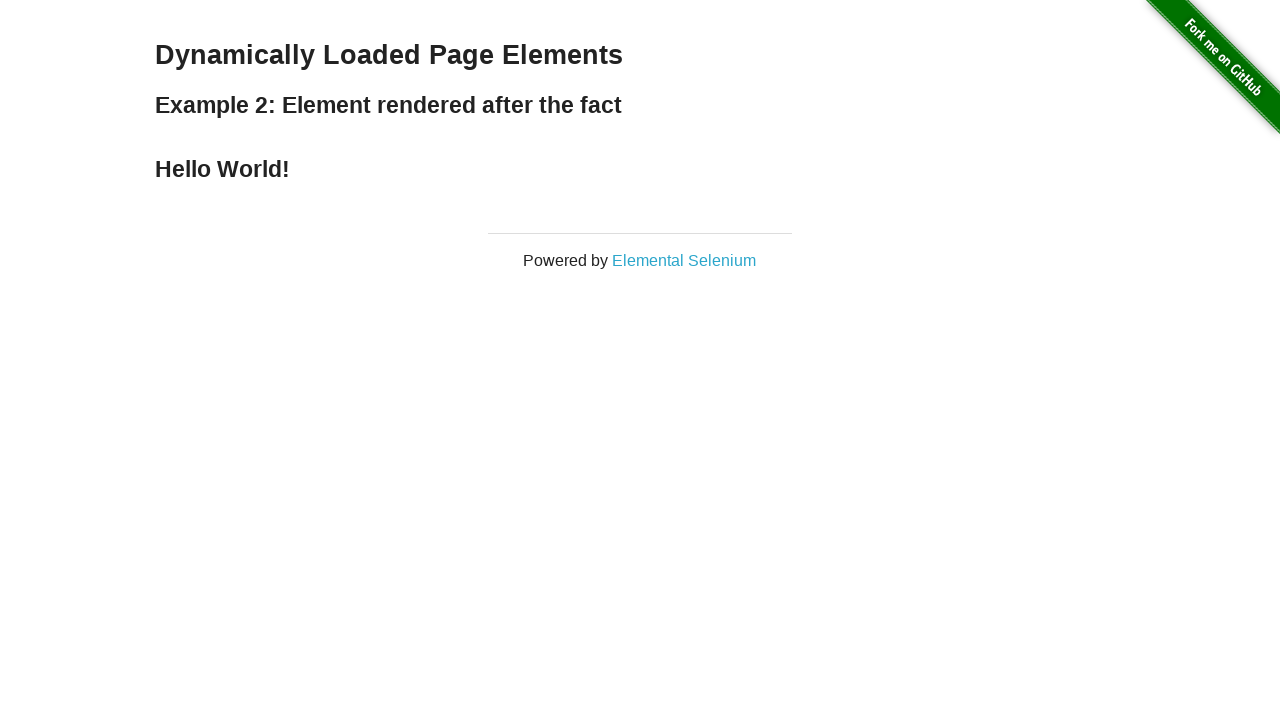